Tests window handling by clicking a link that opens in a new tab, switching between tabs, and closing them

Starting URL: http://www.w3schools.com

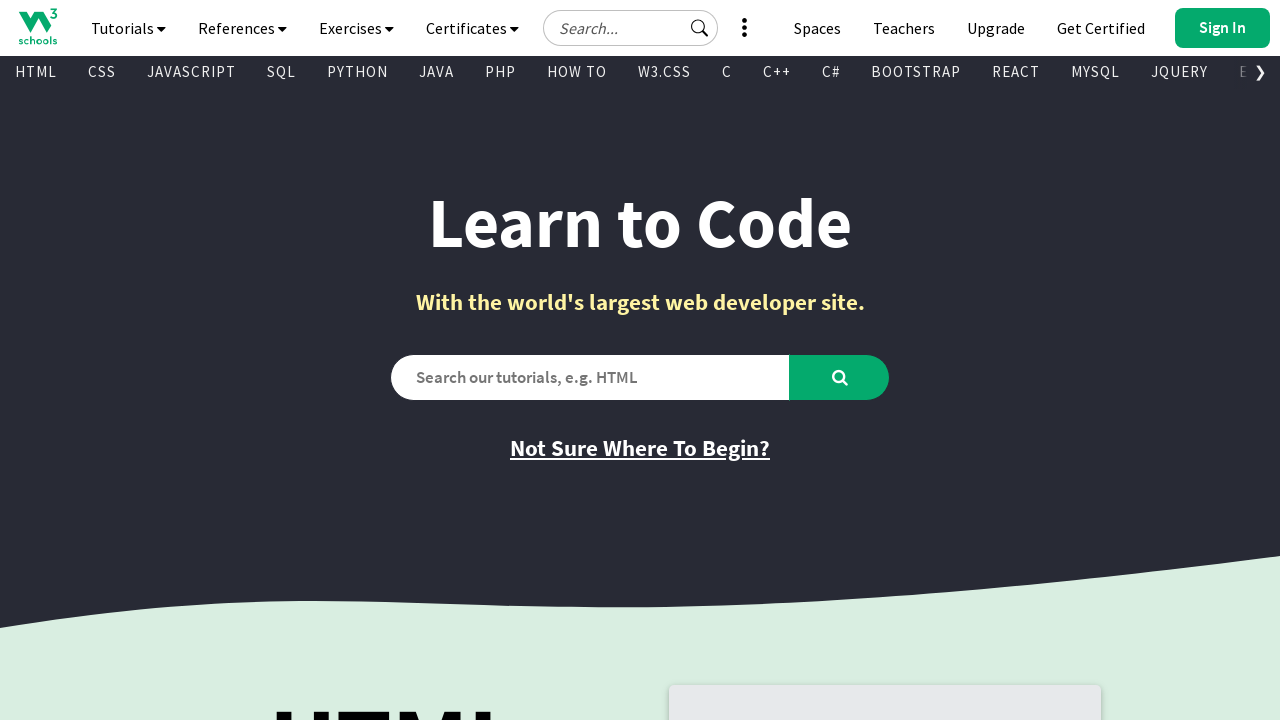

Clicked 'Try it Yourself' link which opened in a new tab at (785, 360) on text='Try it Yourself'
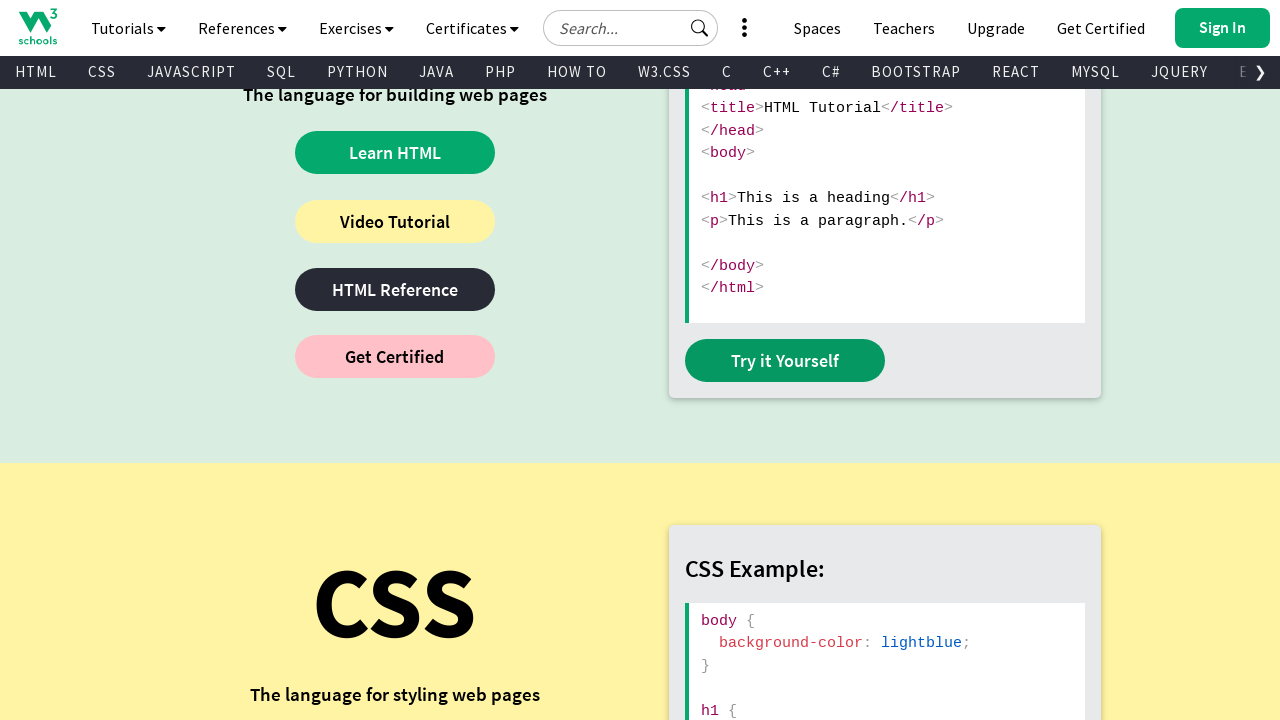

New tab page object acquired
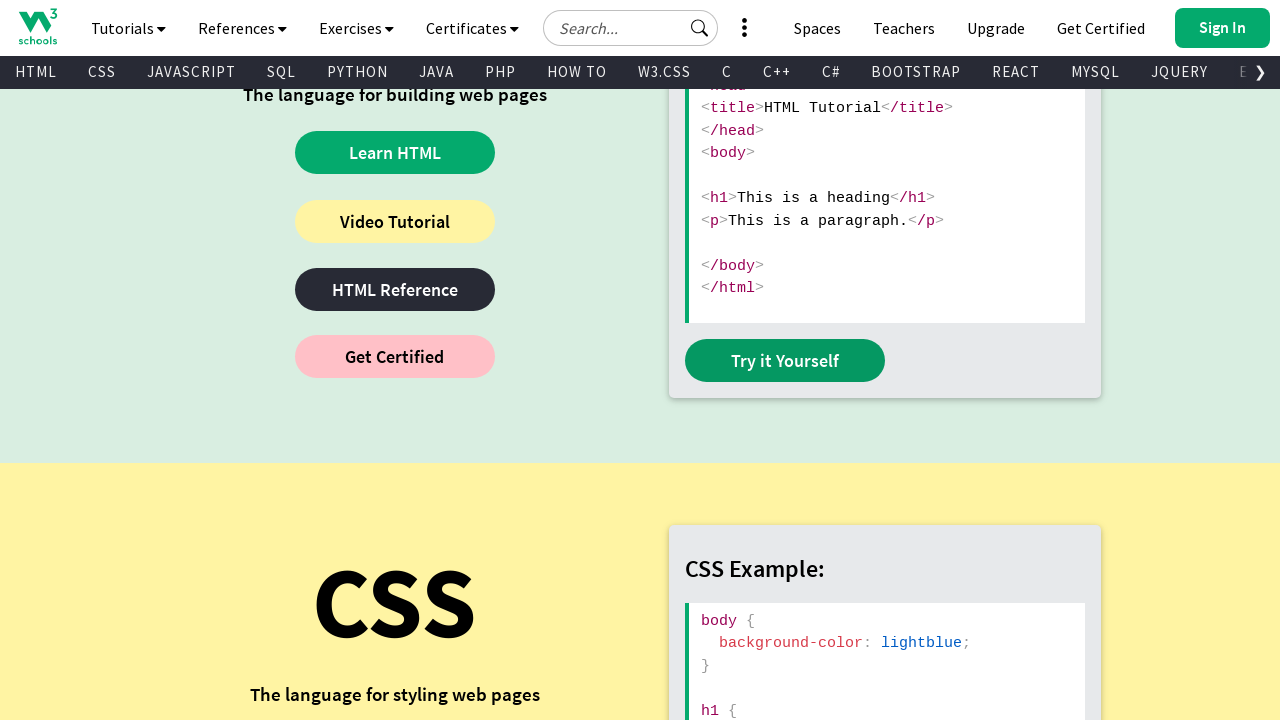

New page finished loading
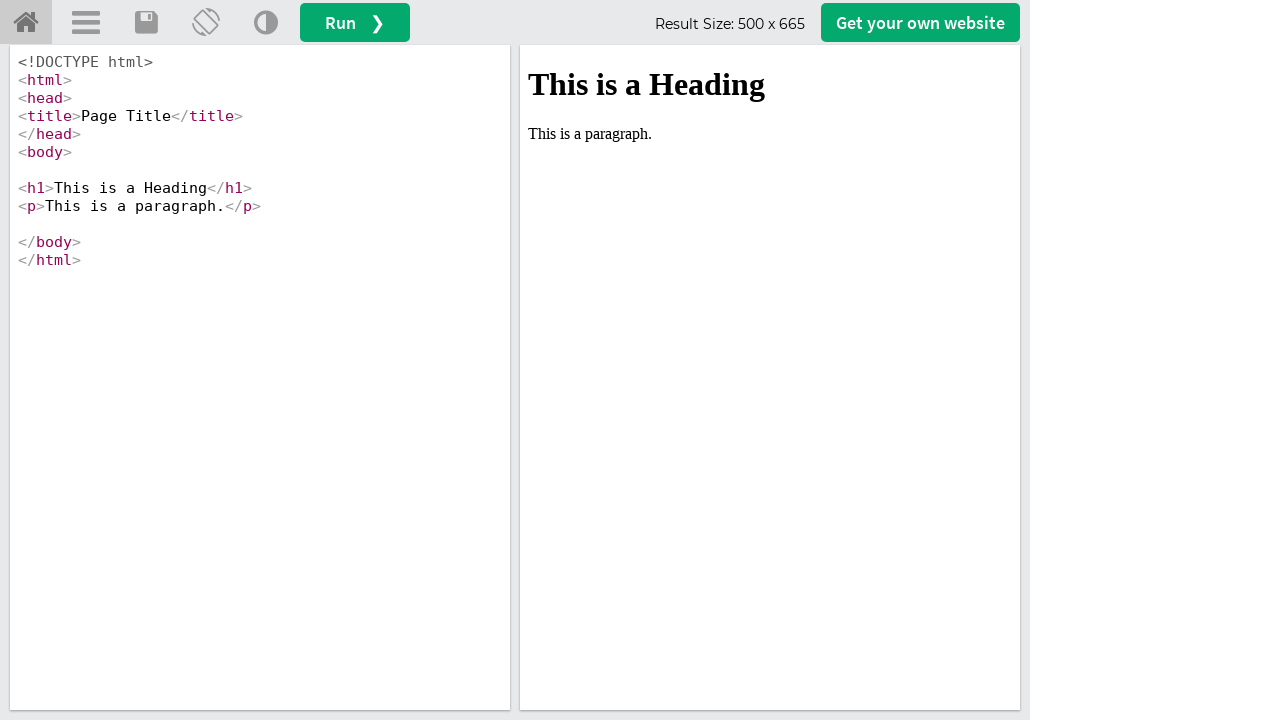

Closed the new tab
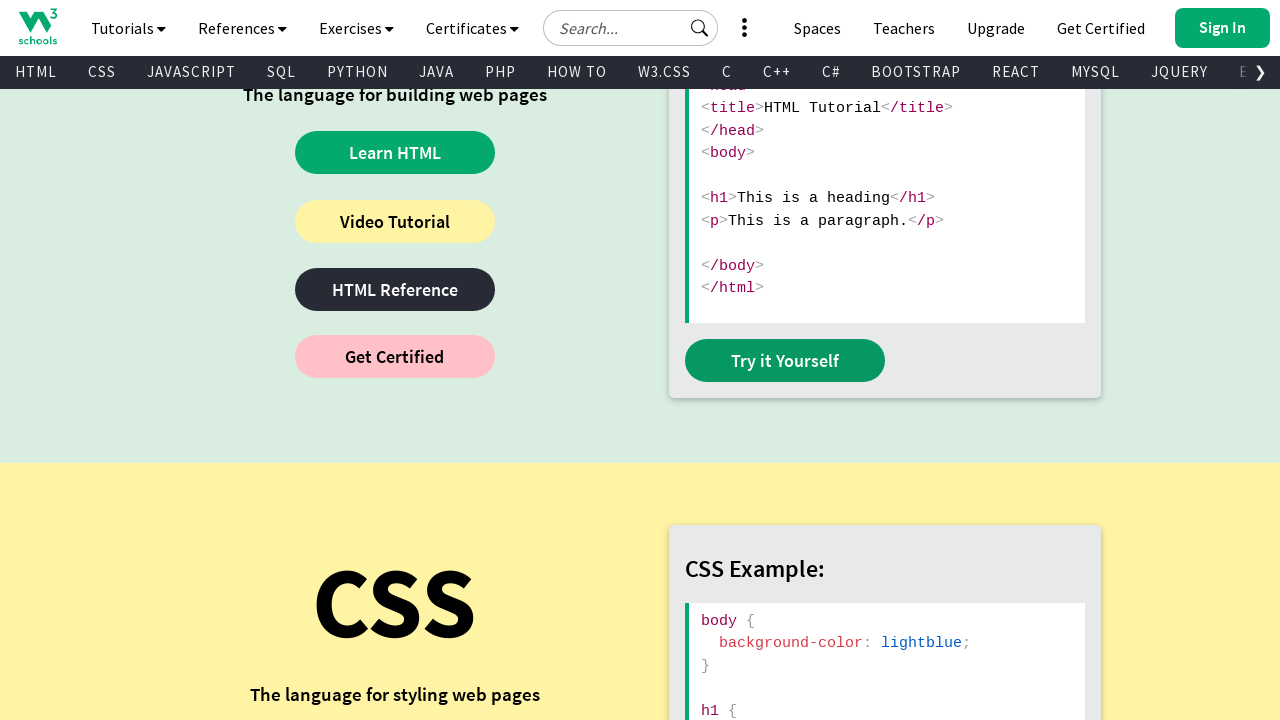

Waited 1000ms - original page remains open and active
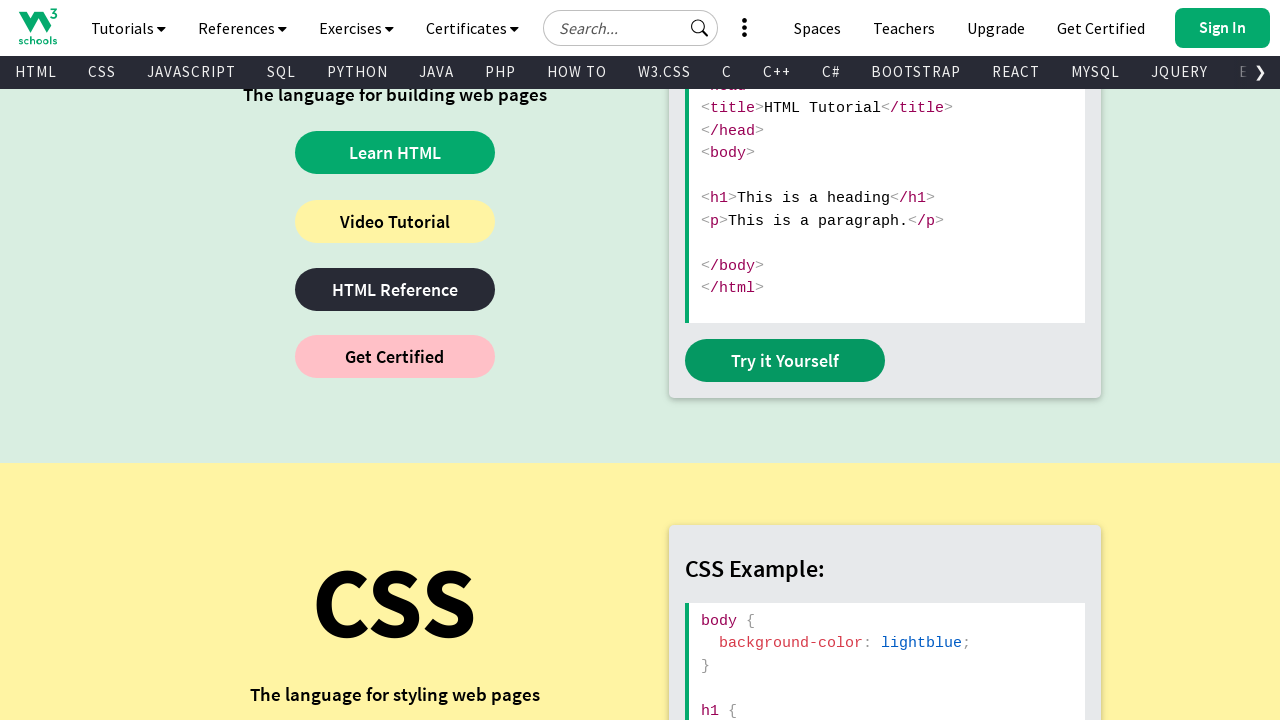

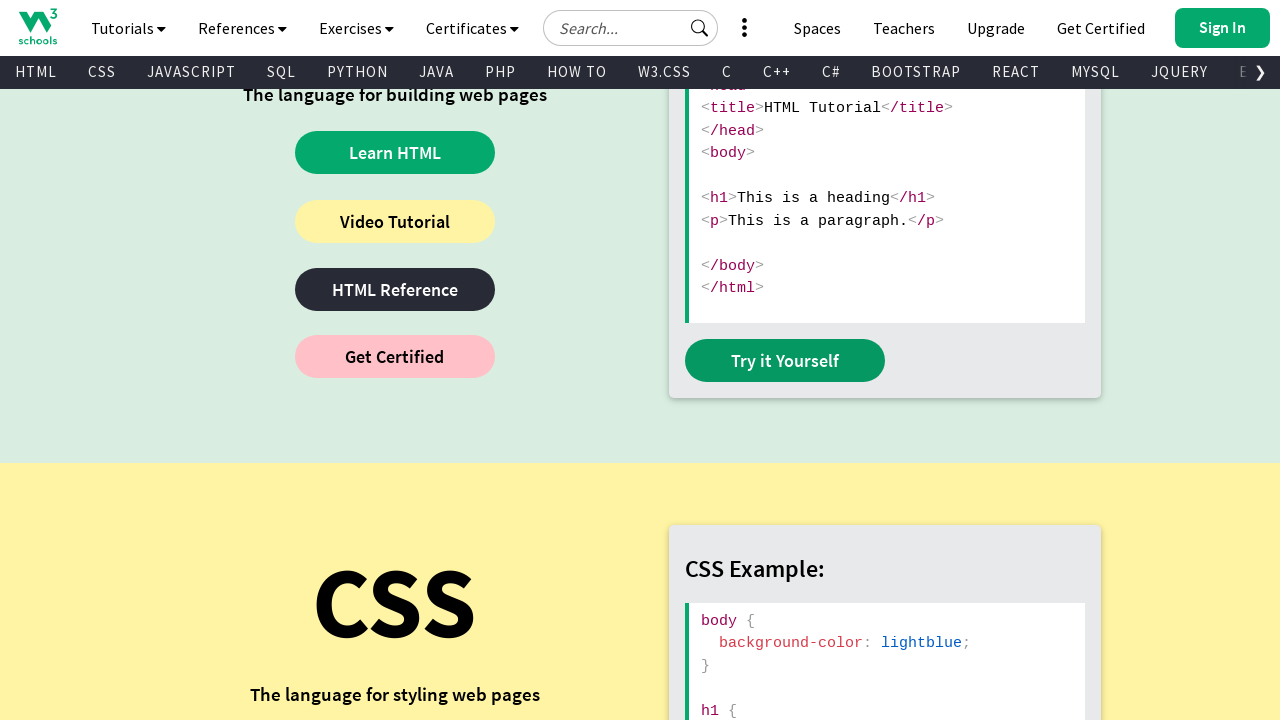